Tests browser navigation methods by navigating to multiple pages, then using back, forward, and refresh browser controls to verify navigation history works correctly.

Starting URL: https://demo.nopcommerce.com/register

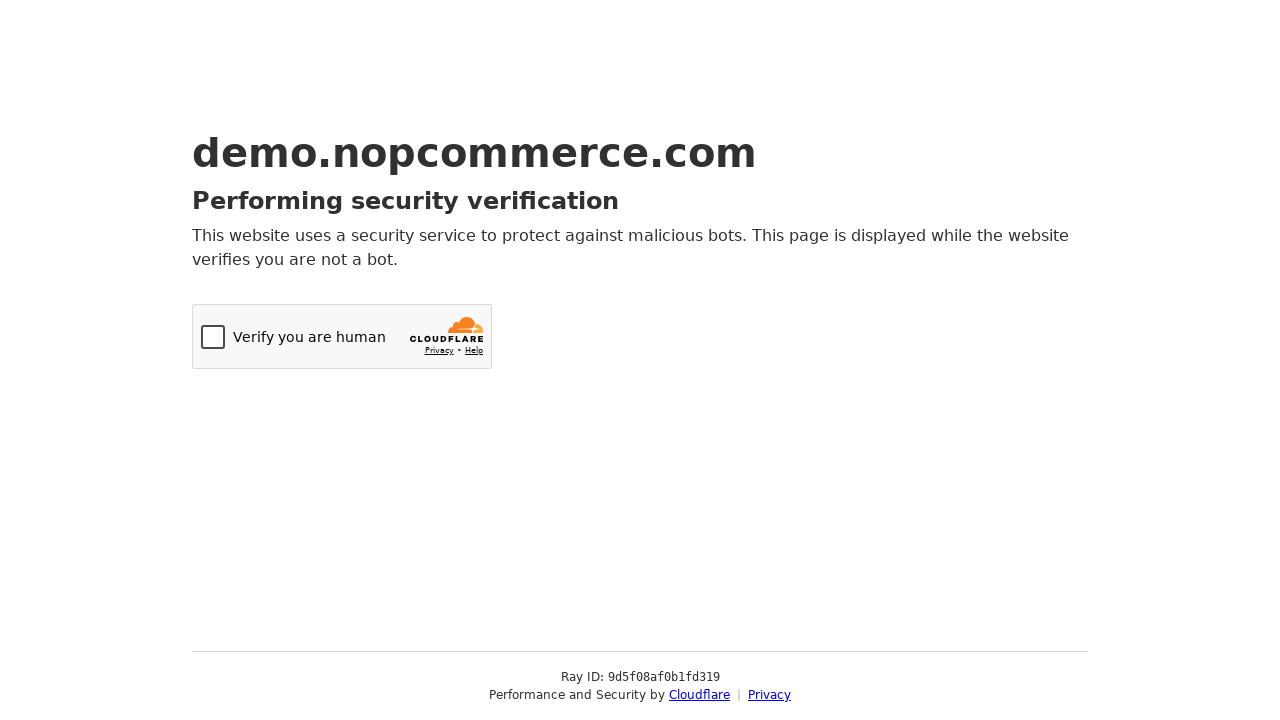

Navigated to OrangeHRM login page
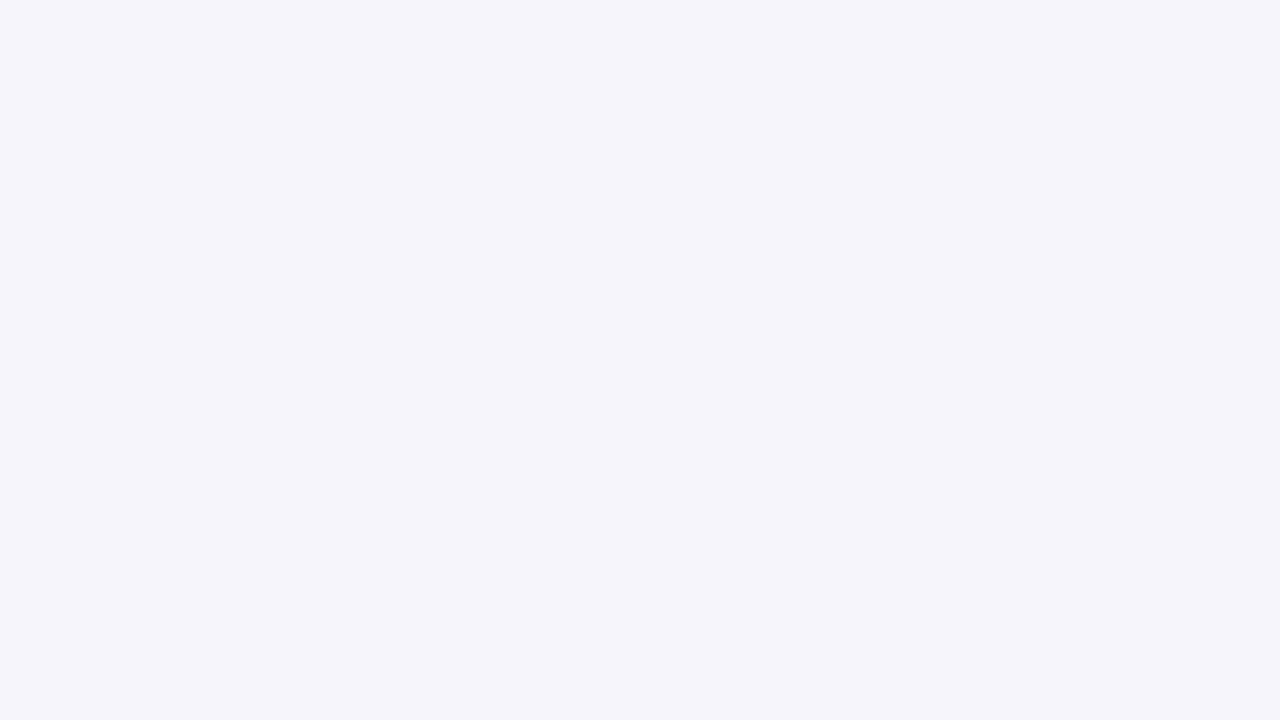

Navigated back to previous page using browser back button
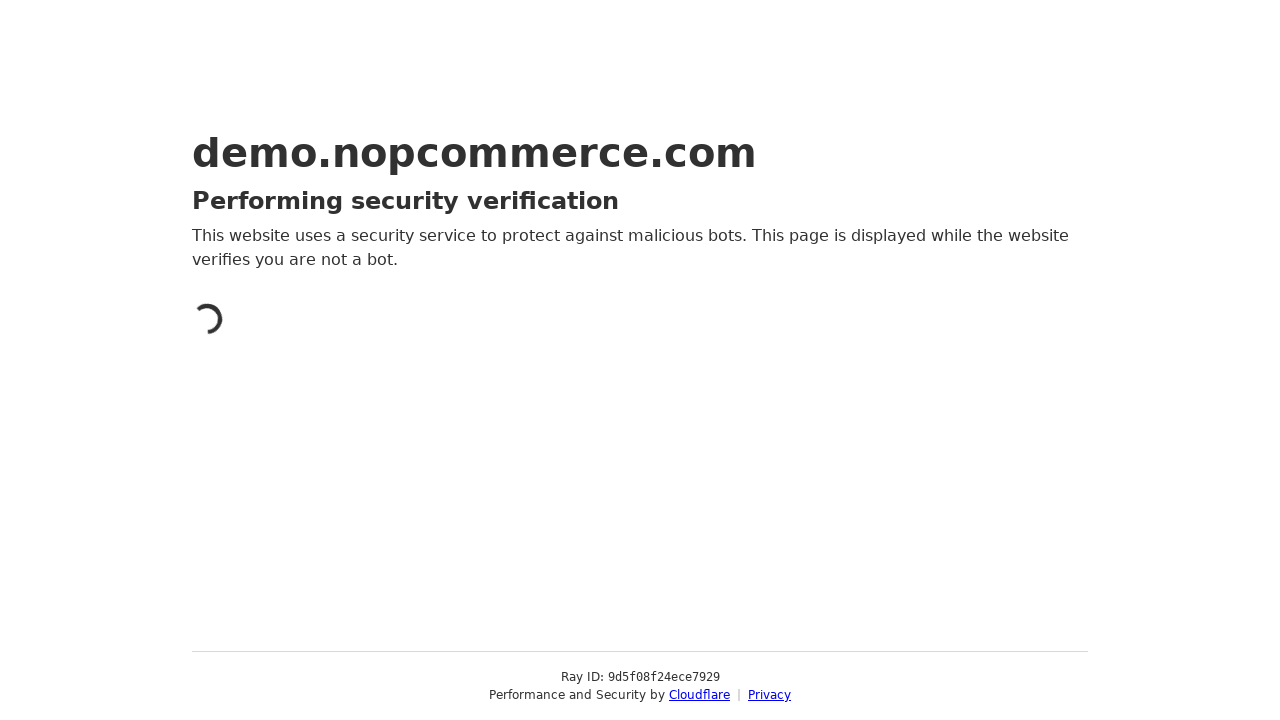

Verified we're back on the register page
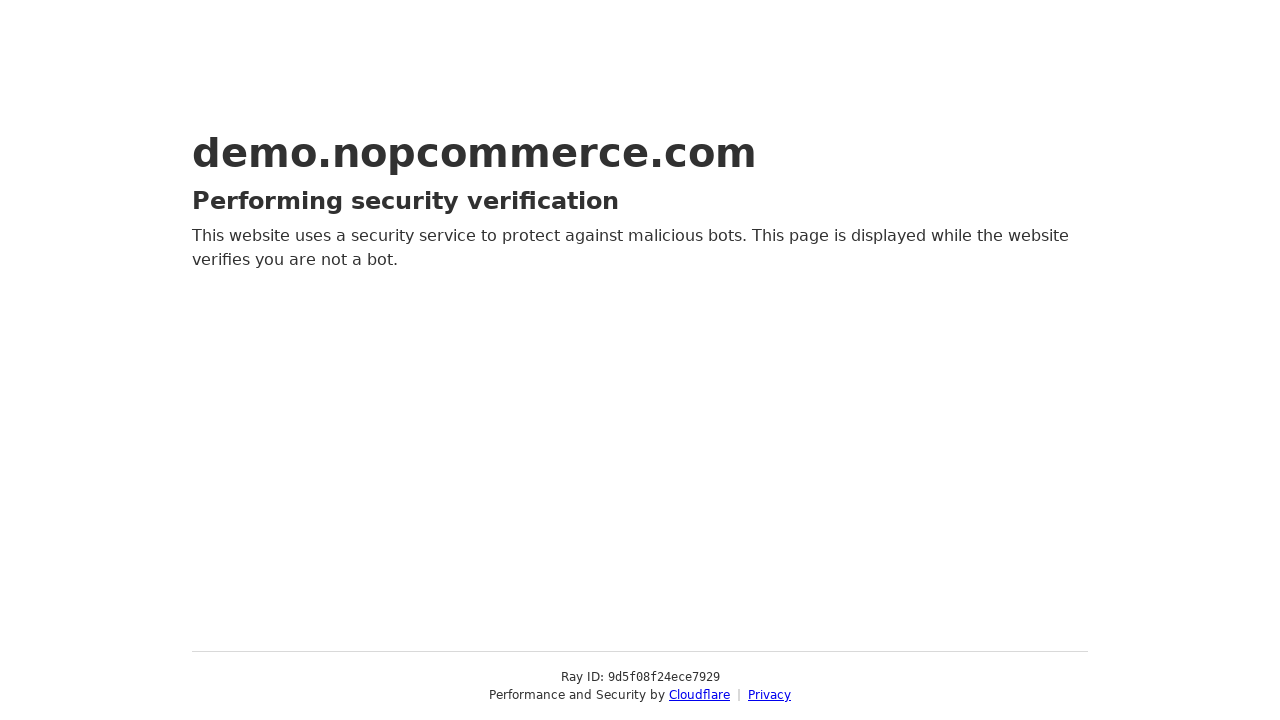

Navigated forward using browser forward button
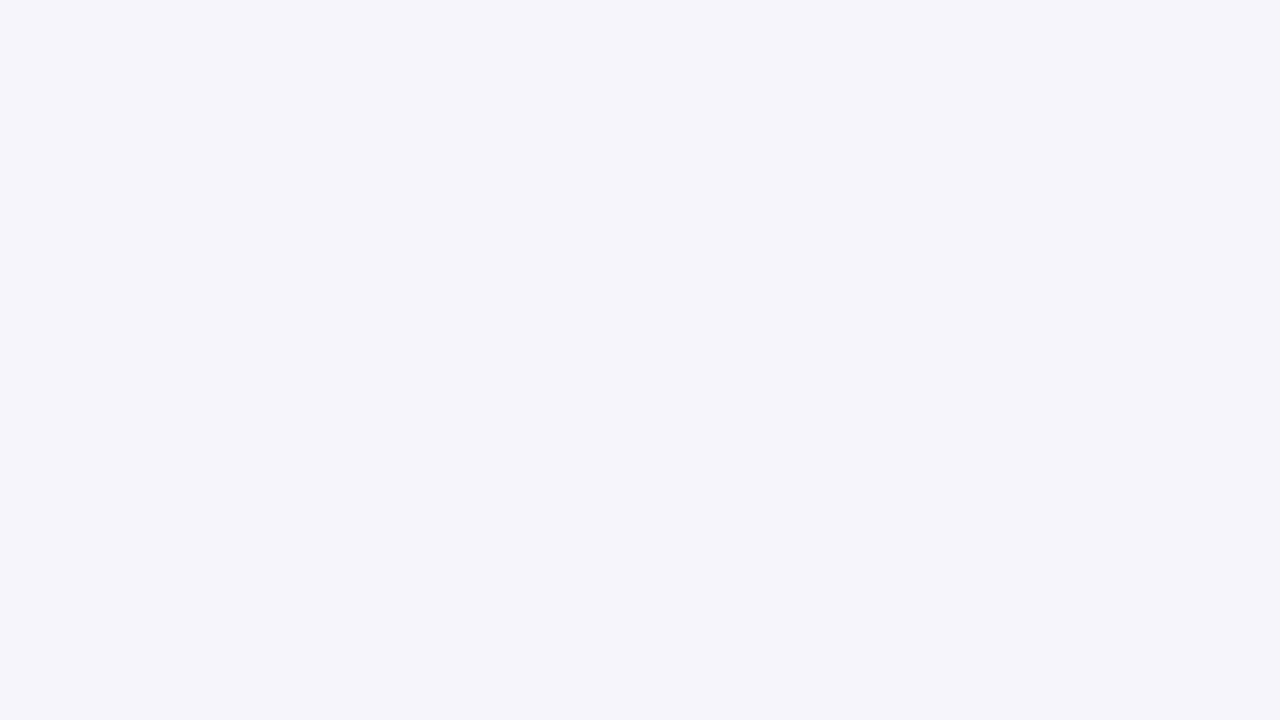

Verified we're back on the login page
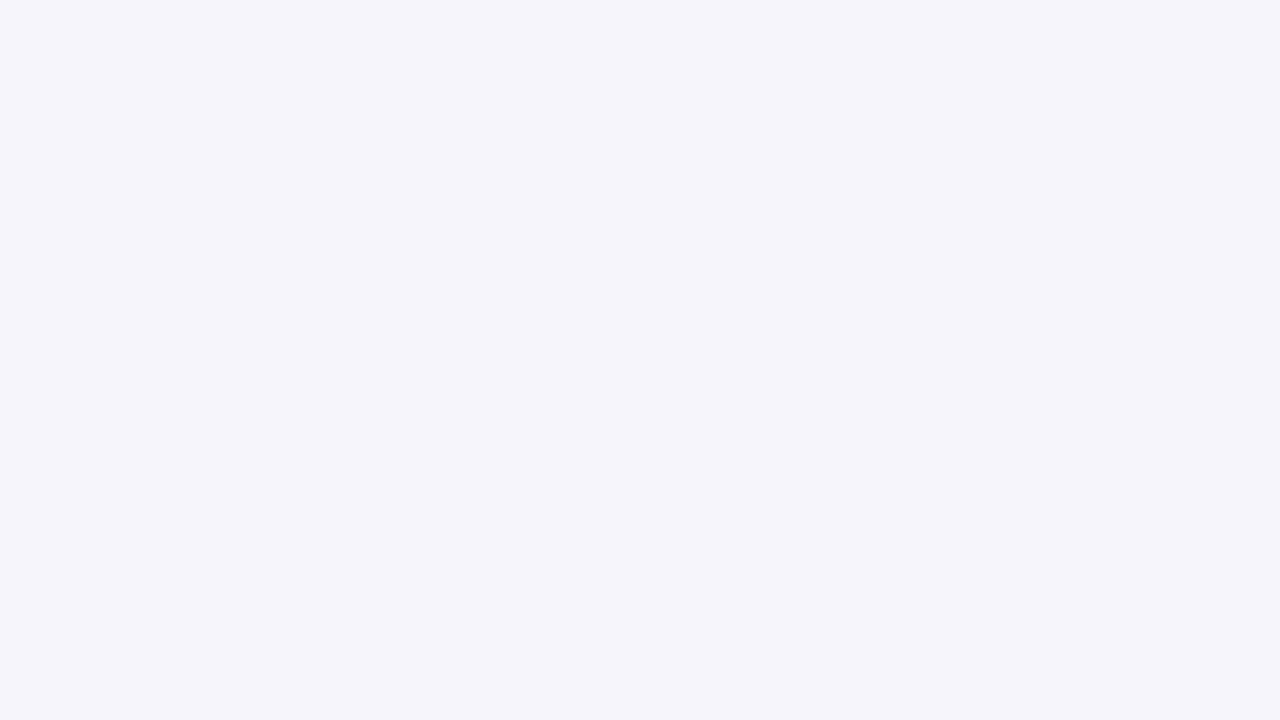

Refreshed the login page
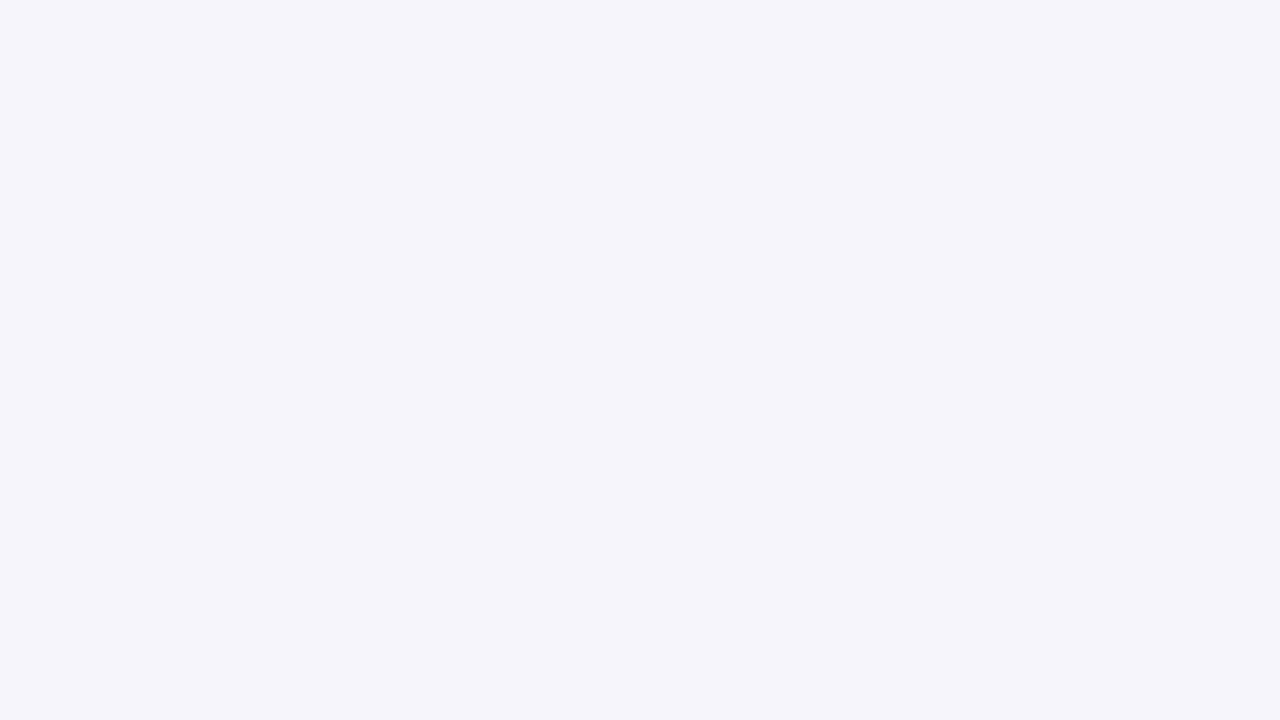

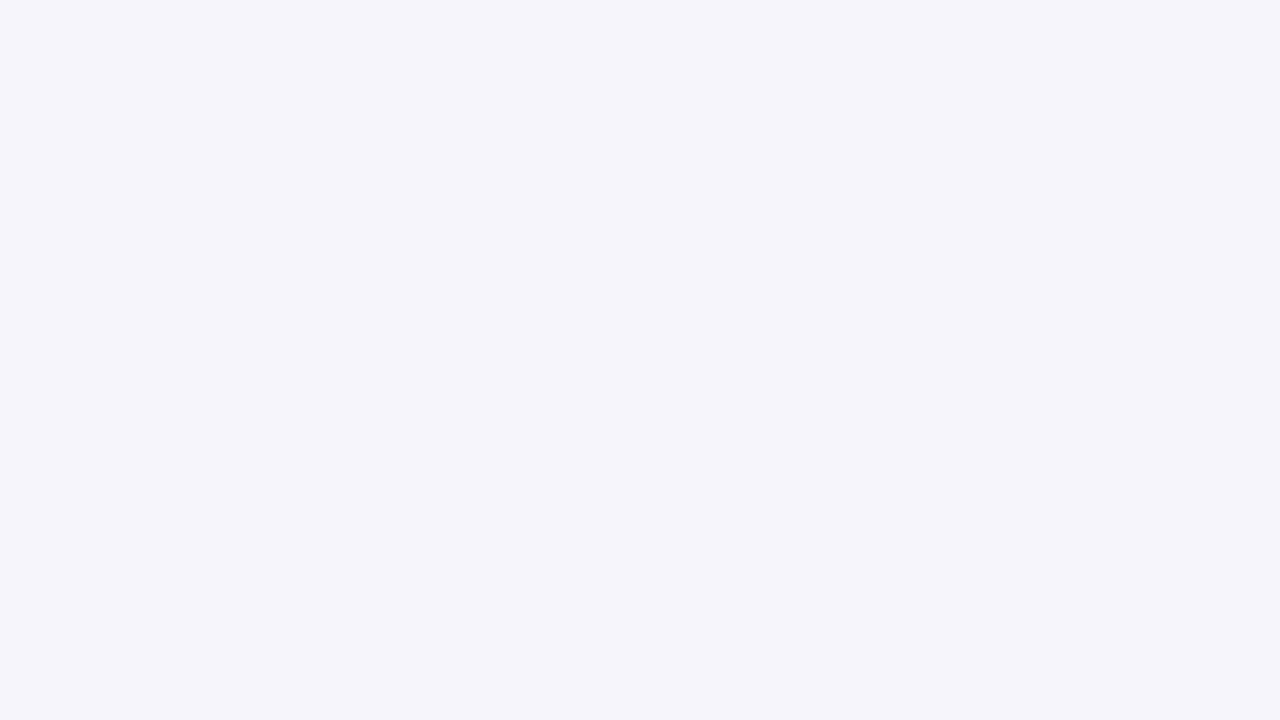